Tests window handling by clicking a link that opens a new window, then switching between the original and new windows to verify content

Starting URL: https://the-internet.herokuapp.com/windows

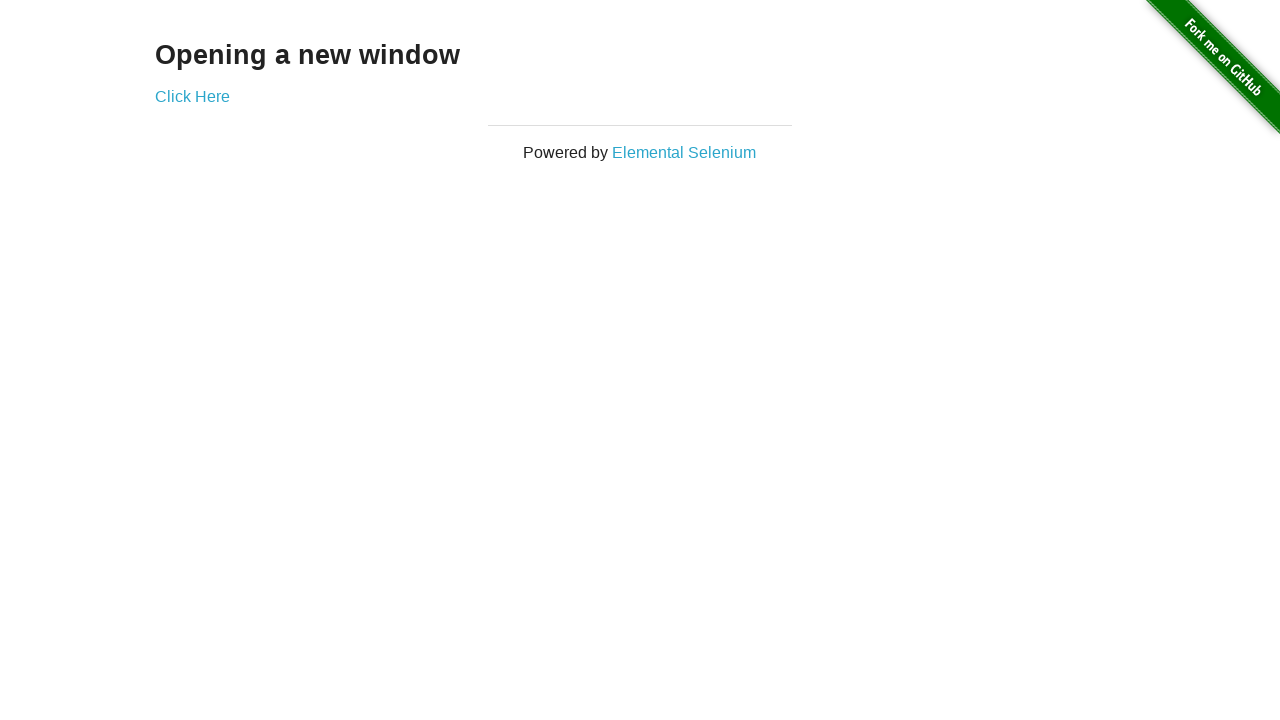

Stored reference to original window (window1)
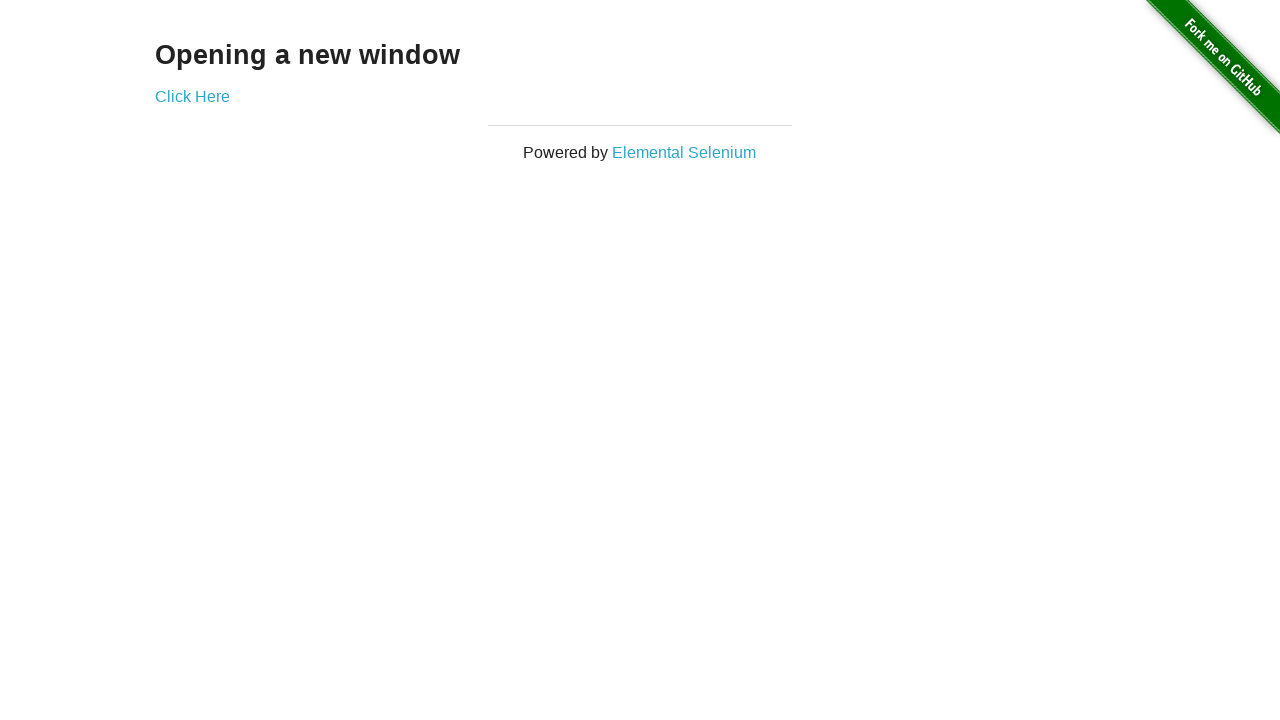

Clicked link to open new window at (192, 96) on xpath=/html/body/div[2]/div/div/a
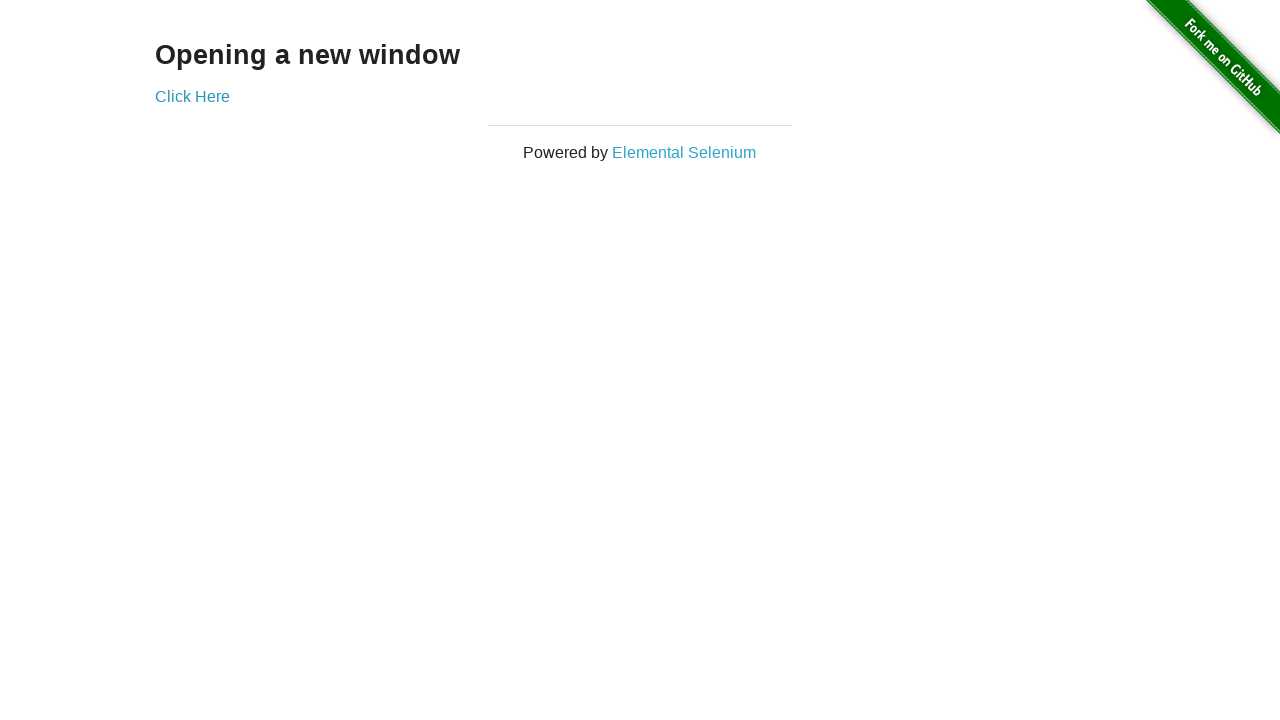

Captured reference to new window (window2)
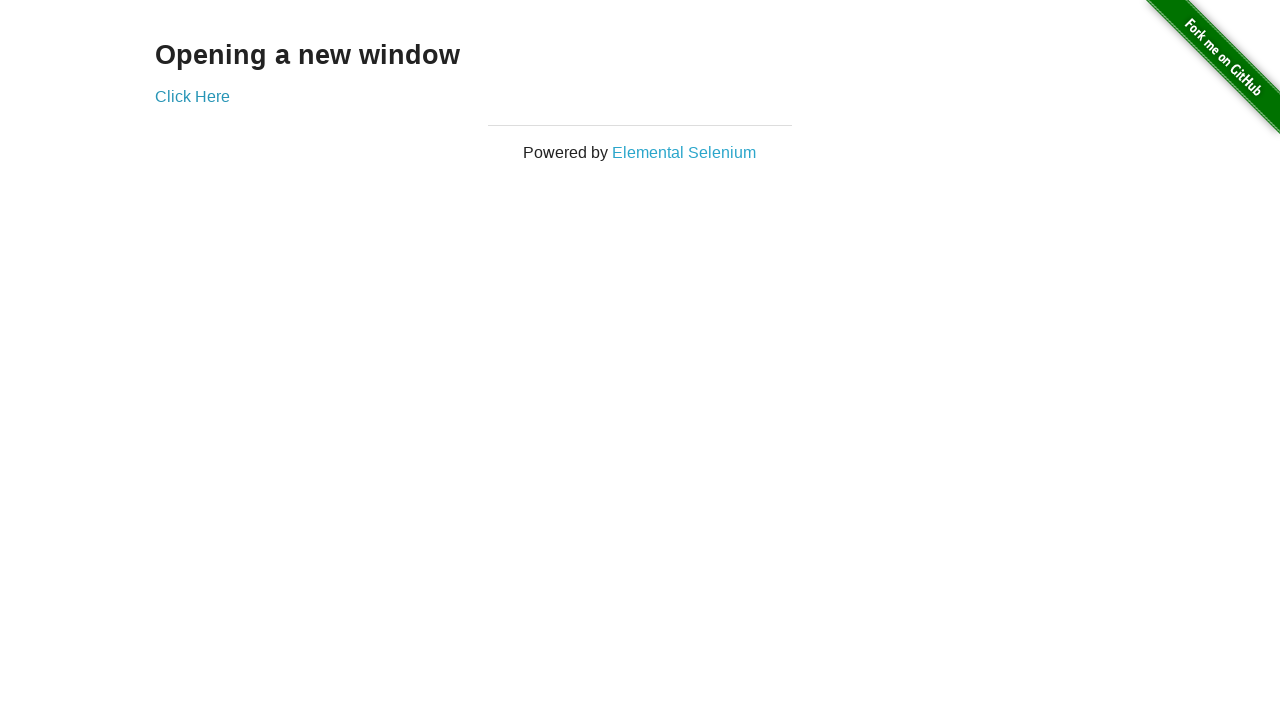

New window loaded completely
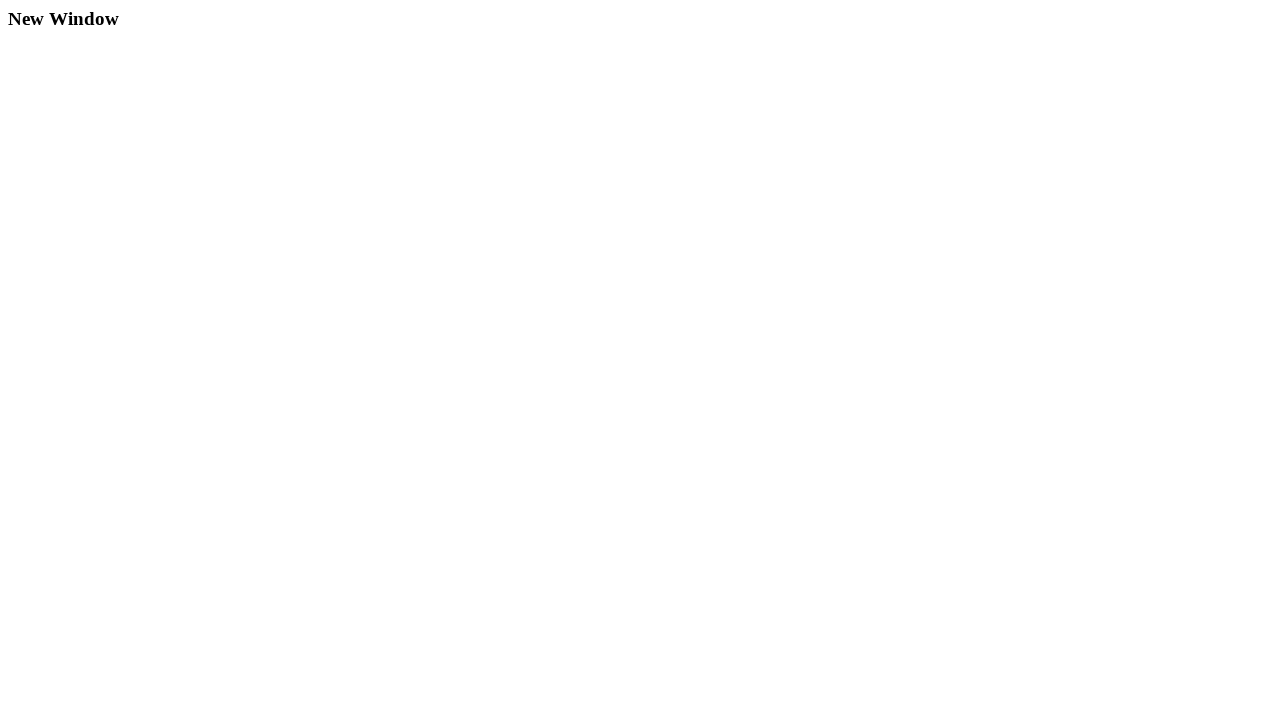

Verified 'New Window' text appears in new window content
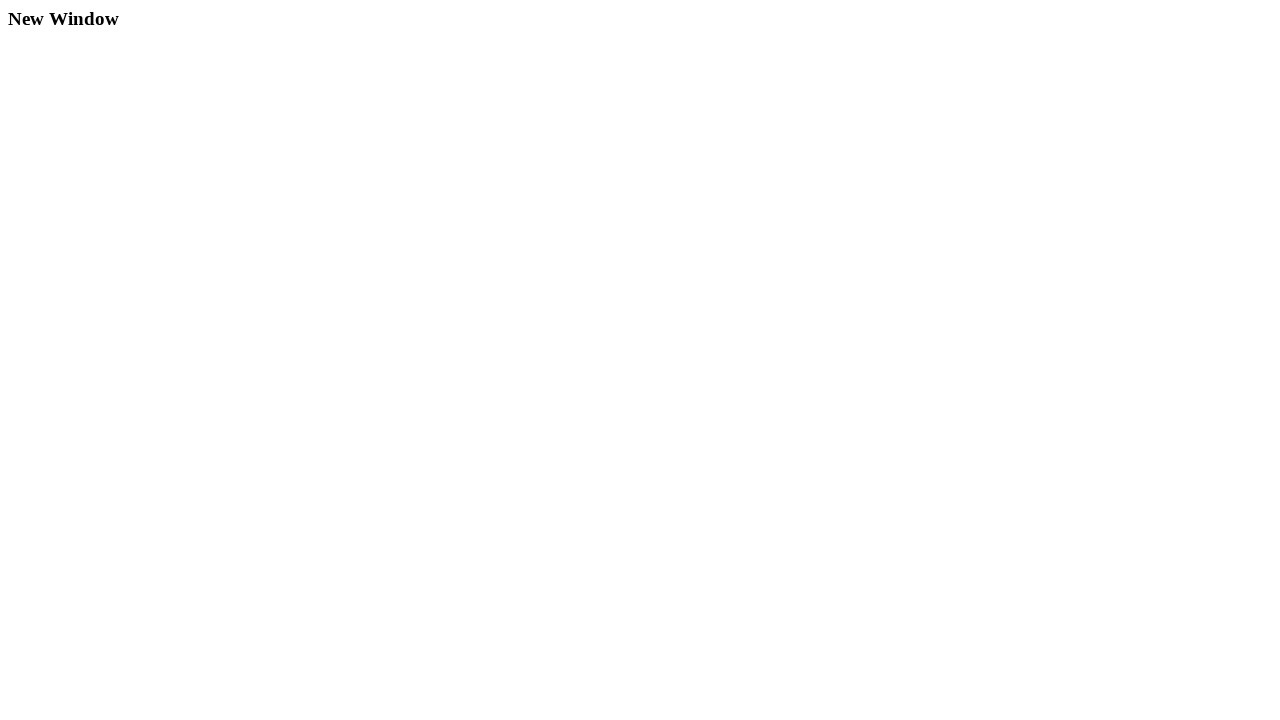

Verified 'Internet' text appears in original window title
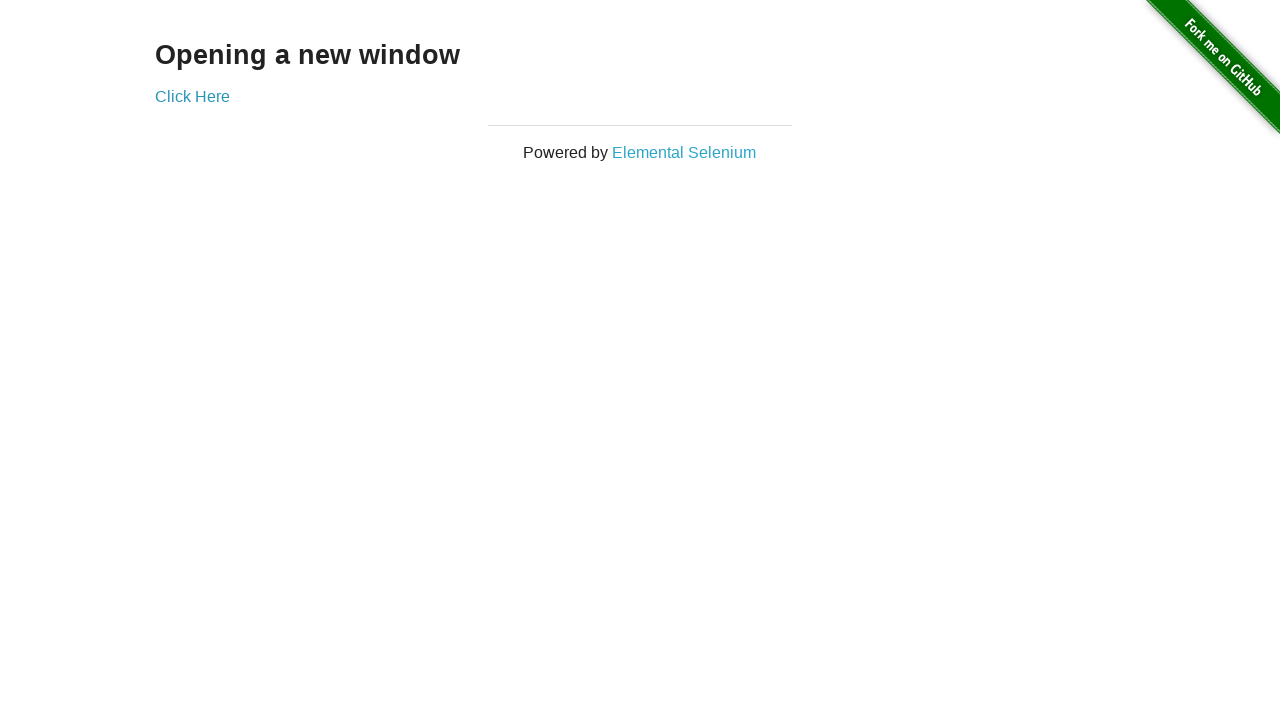

Verified 'New Window' text appears in new window title
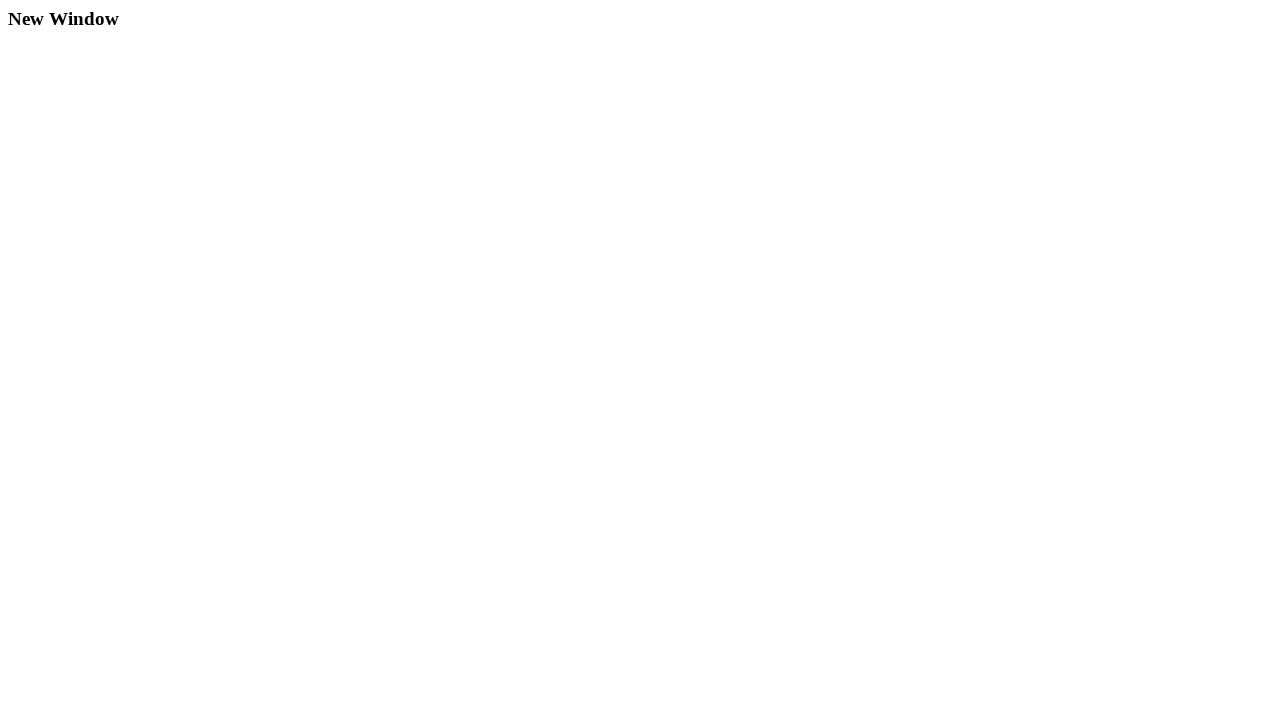

Verified 'Opening a new window' text appears in original window content
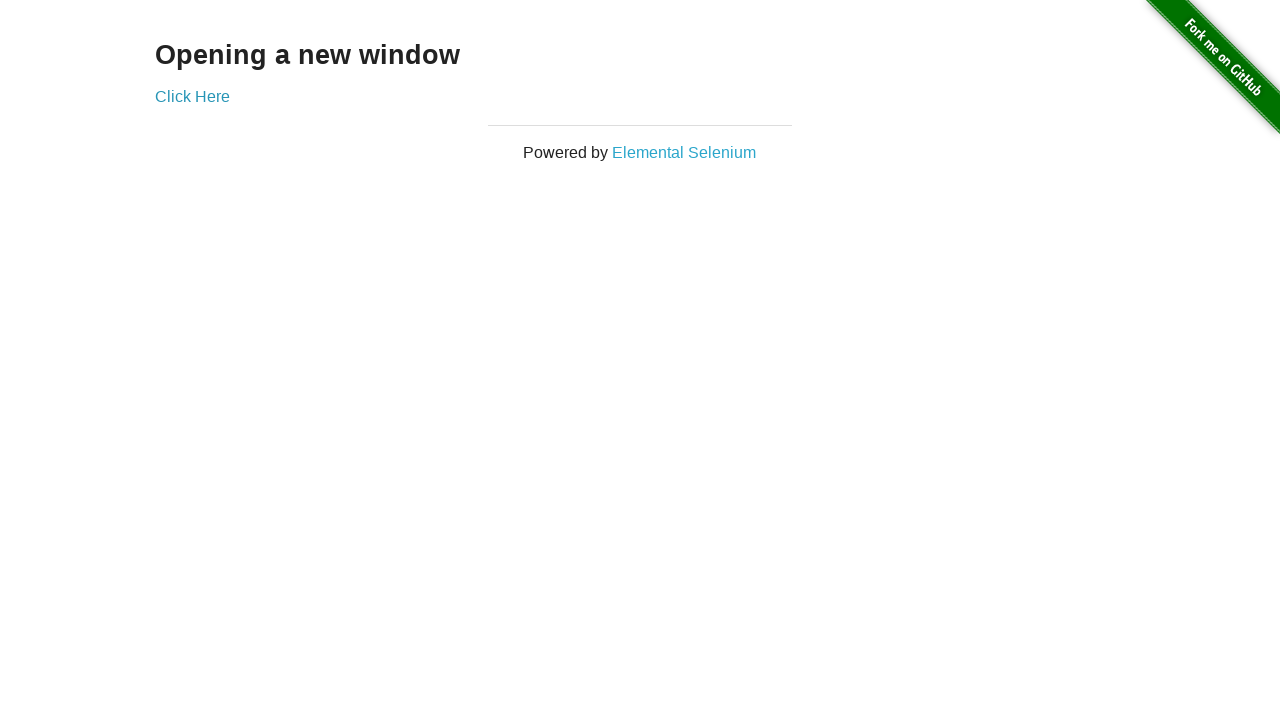

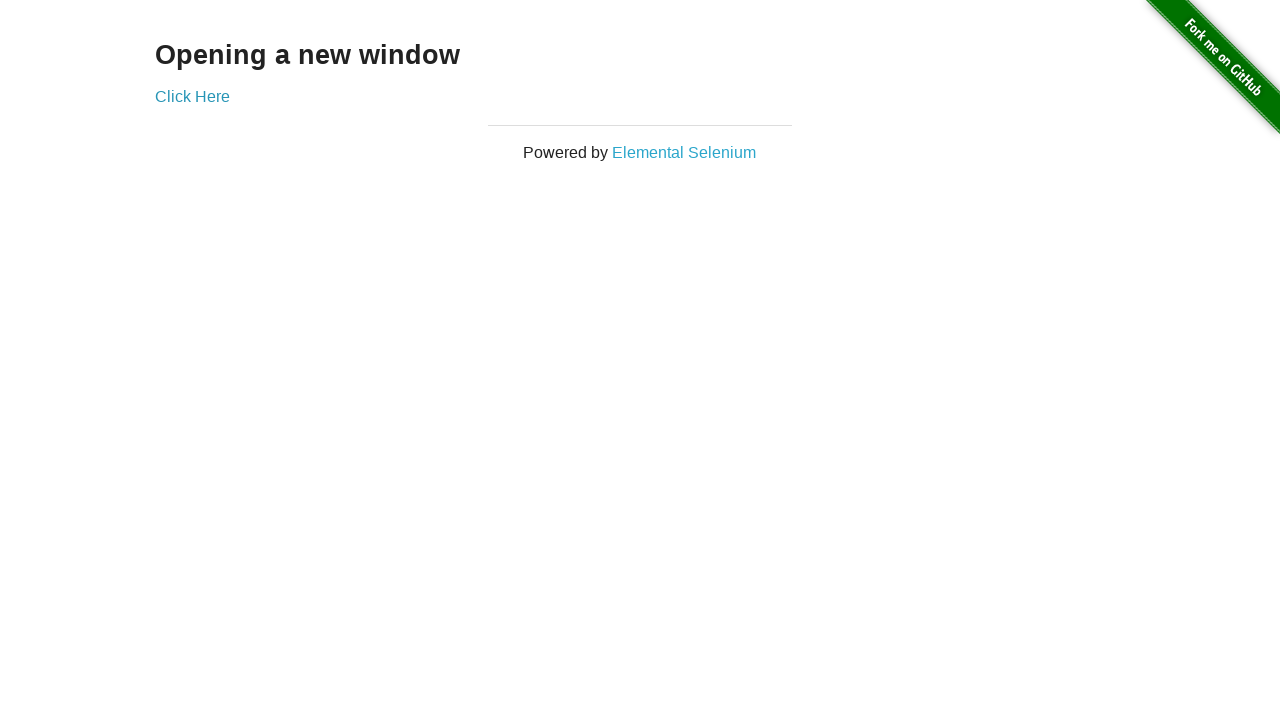